Tests deleting todo items by hovering and clicking the delete button

Starting URL: https://todomvc.com/examples/react/dist/

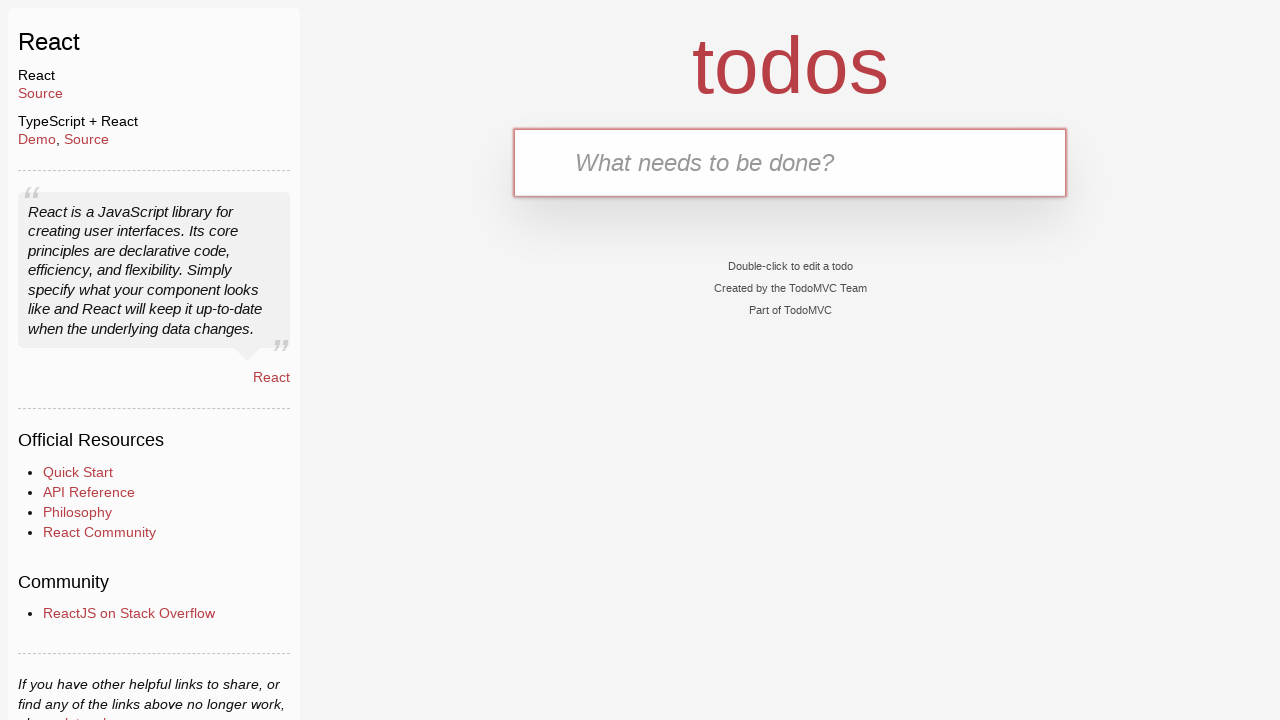

Waited for new todo input field to be visible
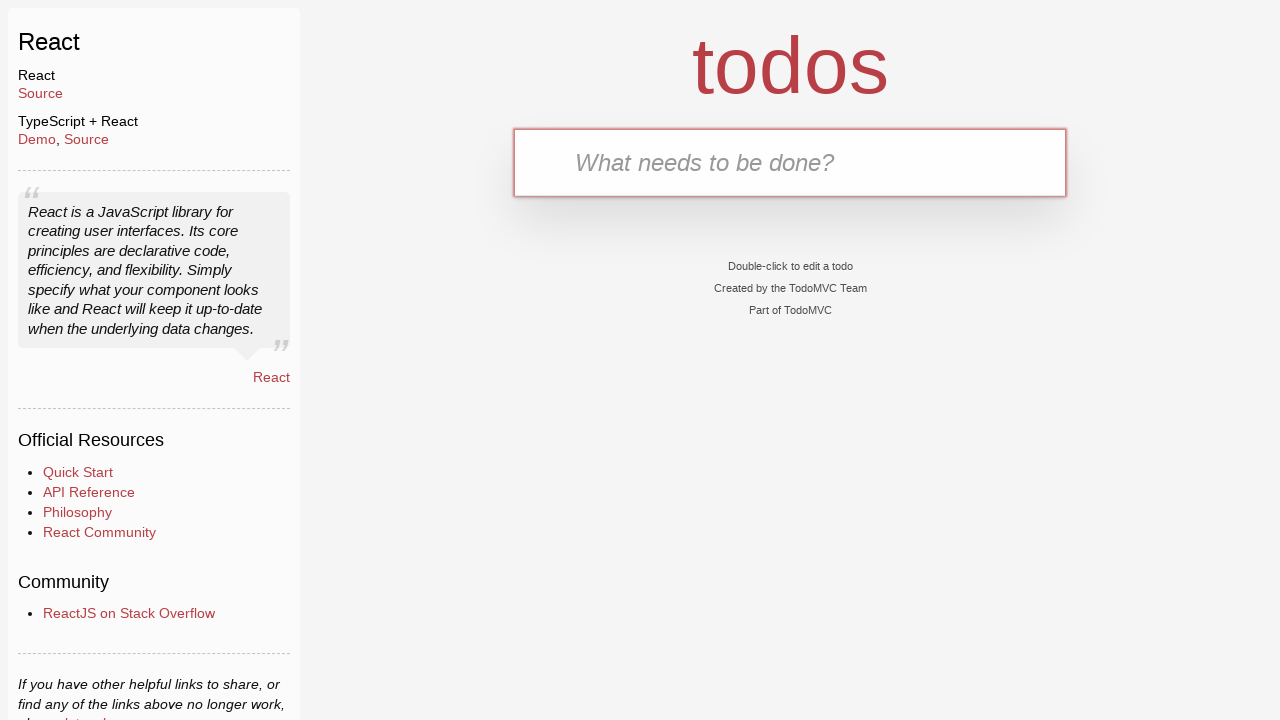

Filled new todo input with 'aaa' on input.new-todo
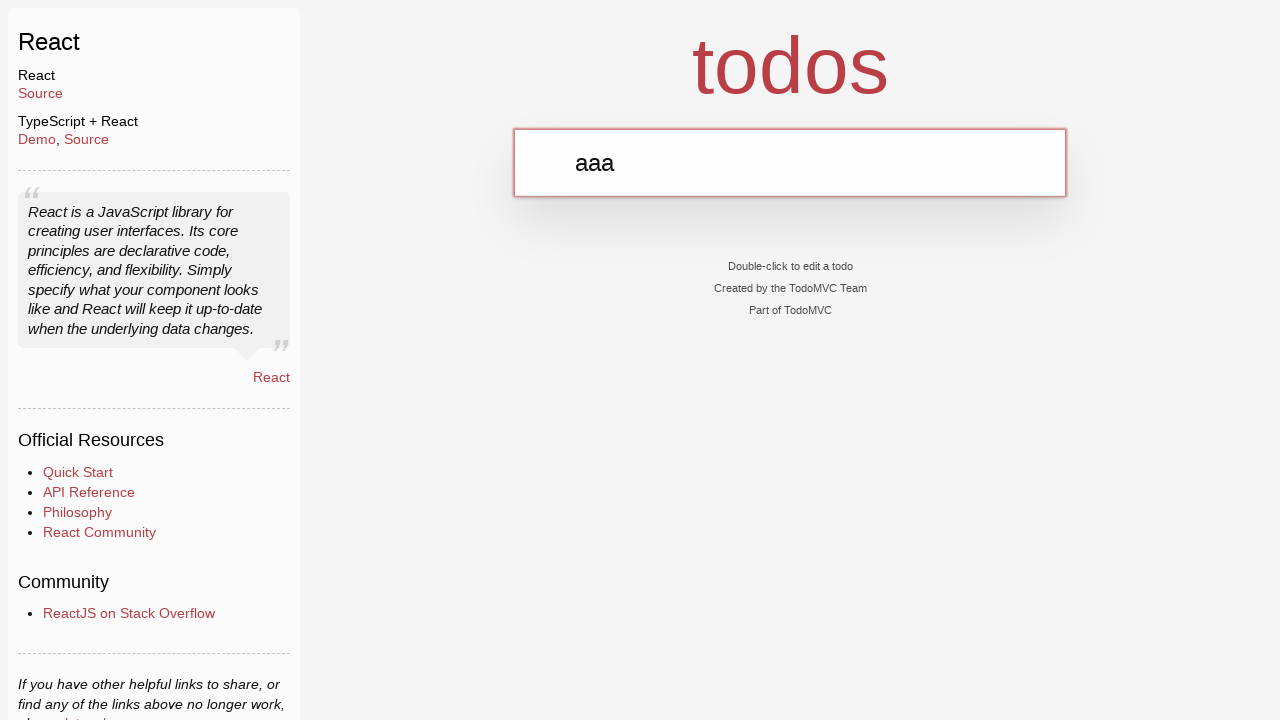

Pressed Enter to create first todo item 'aaa' on input.new-todo
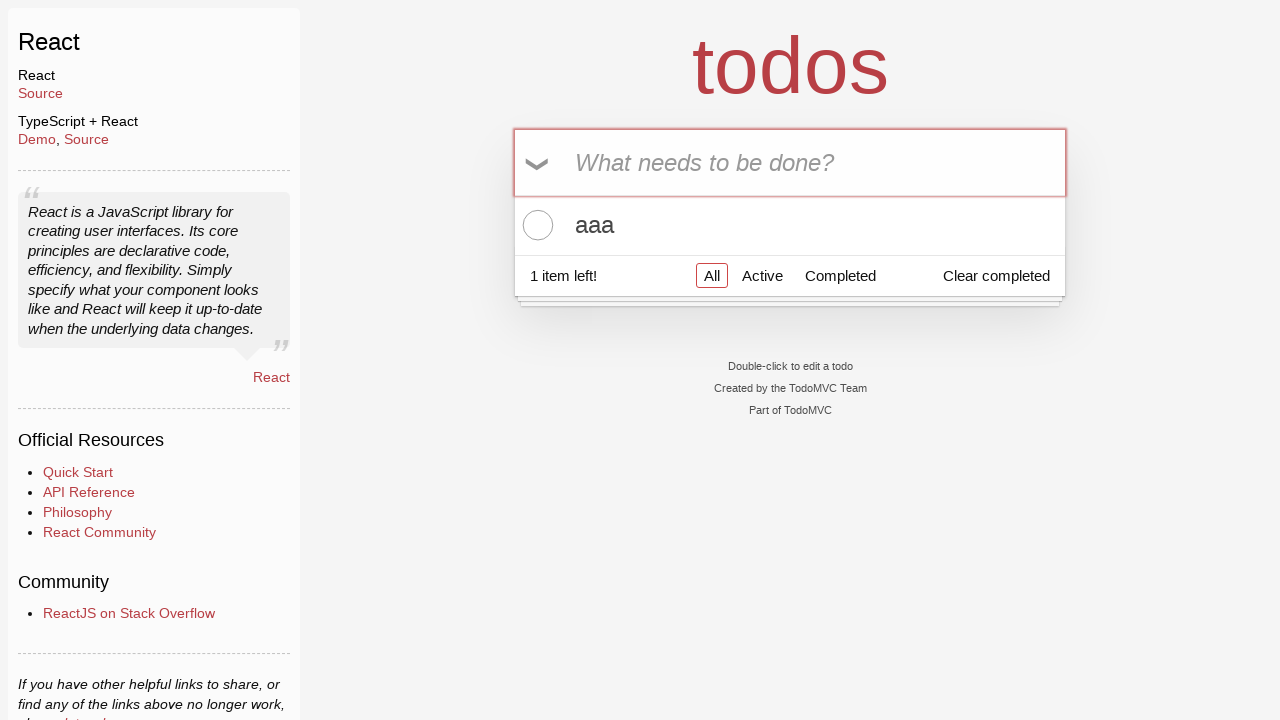

Filled new todo input with 'bbb' on input.new-todo
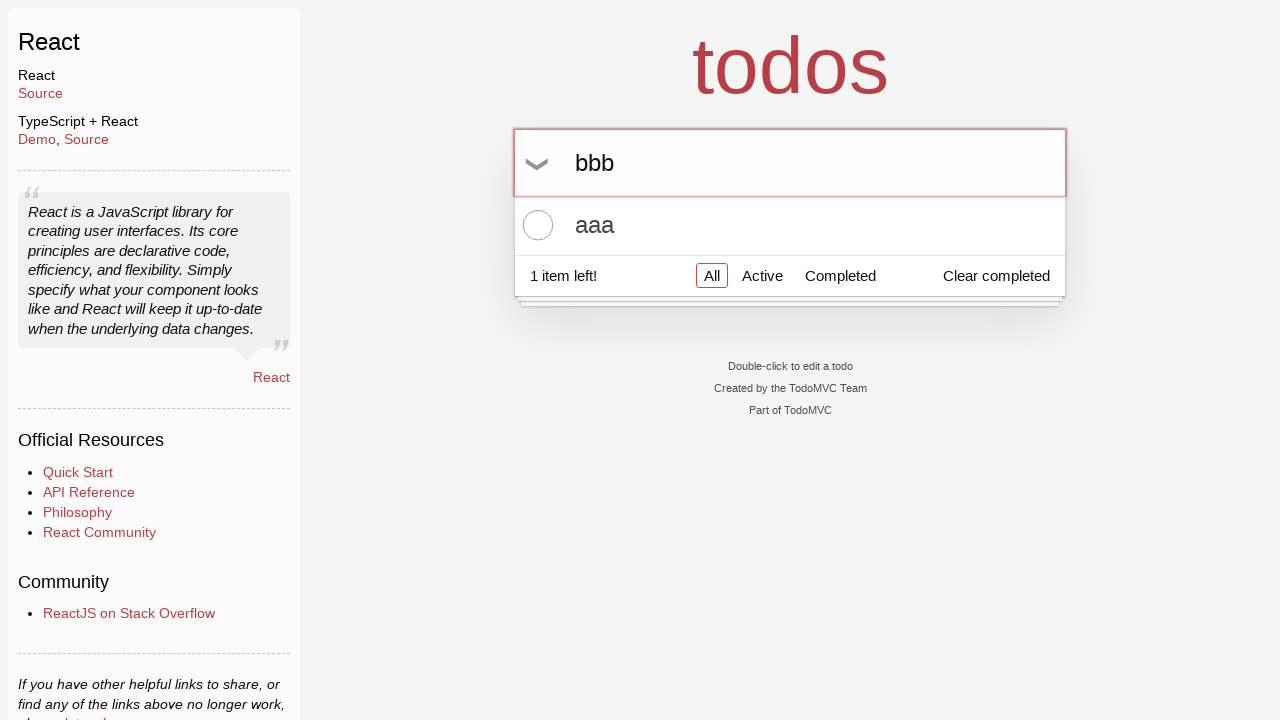

Pressed Enter to create second todo item 'bbb' on input.new-todo
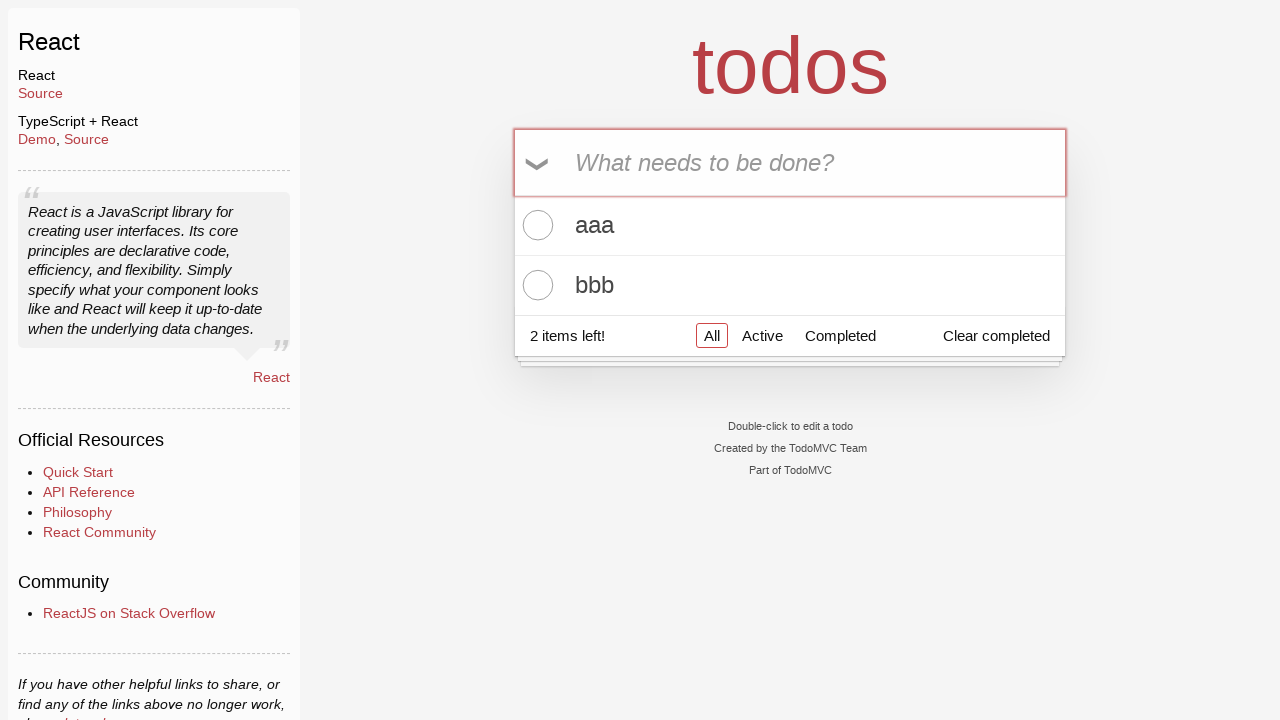

Hovered over first todo item 'aaa' at (790, 226) on xpath=//li[.//label[contains(text(), 'aaa')]]
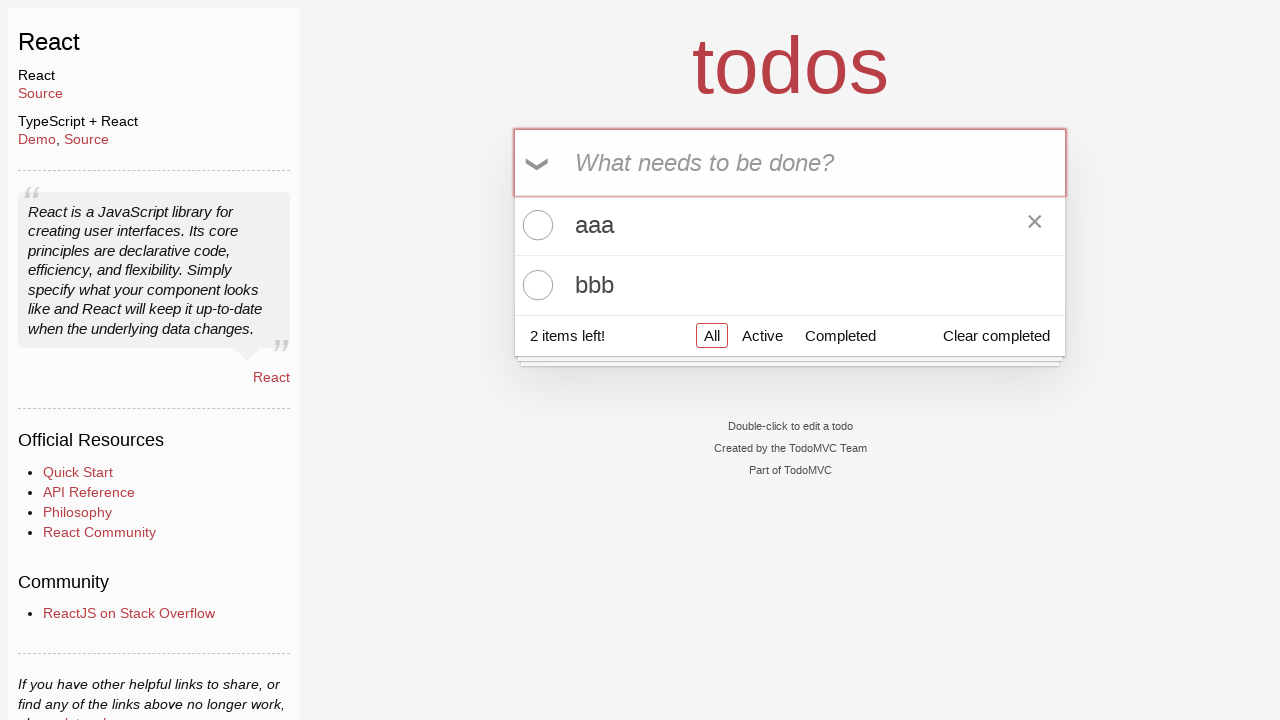

Clicked delete button for first todo item 'aaa' at (1035, 225) on xpath=//label[contains(text(), 'aaa')]/../button[@class='destroy']
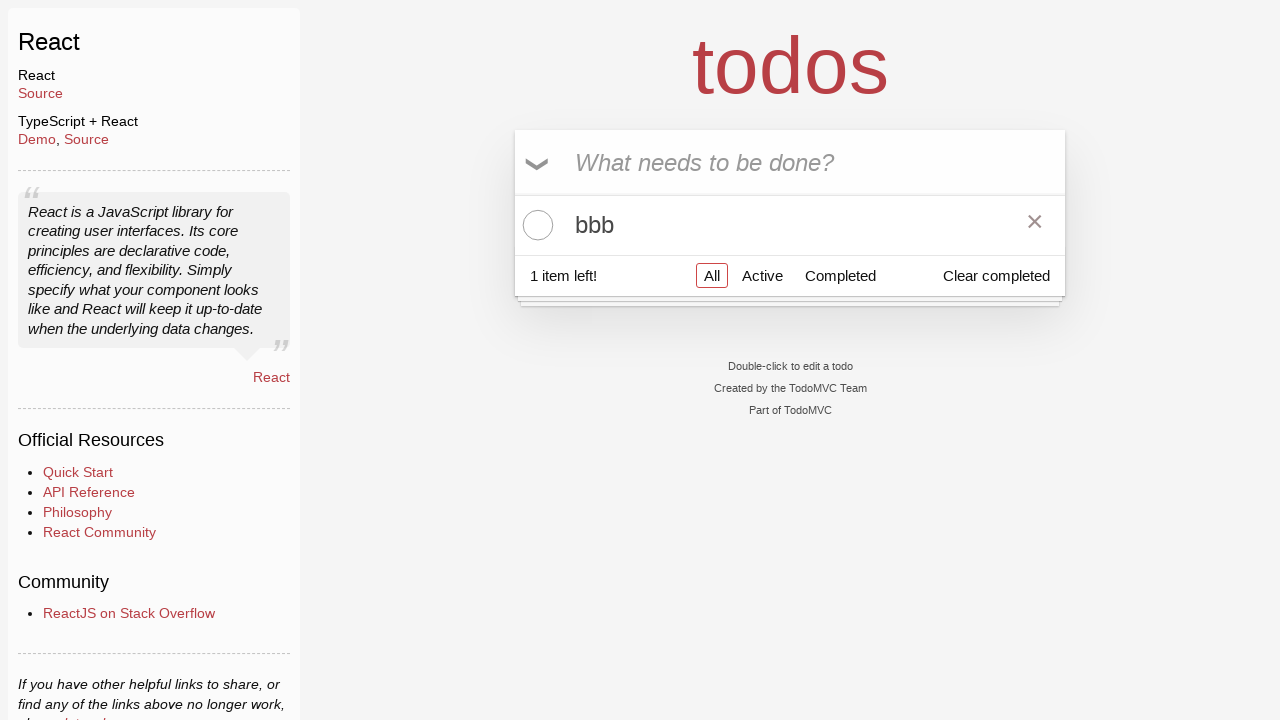

Hovered over second todo item 'bbb' at (790, 225) on xpath=//li[.//label[contains(text(), 'bbb')]]
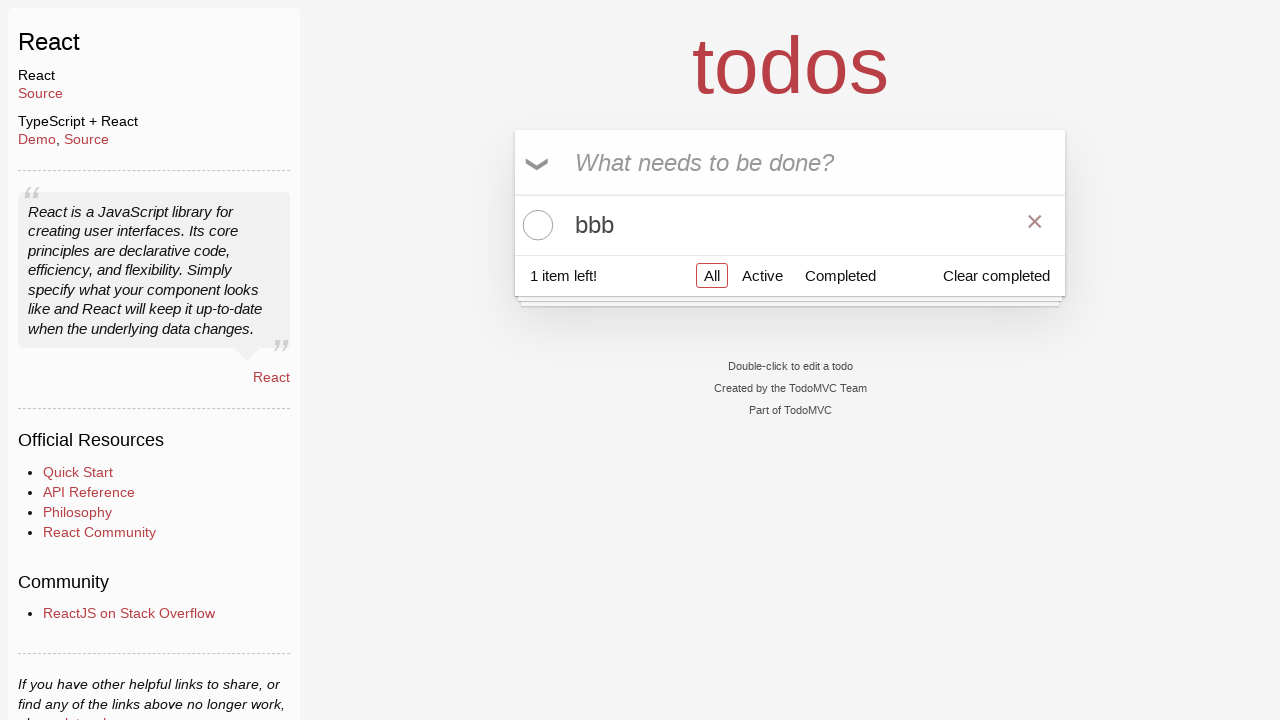

Clicked delete button for second todo item 'bbb' at (1035, 225) on xpath=//label[contains(text(), 'bbb')]/../button[@class='destroy']
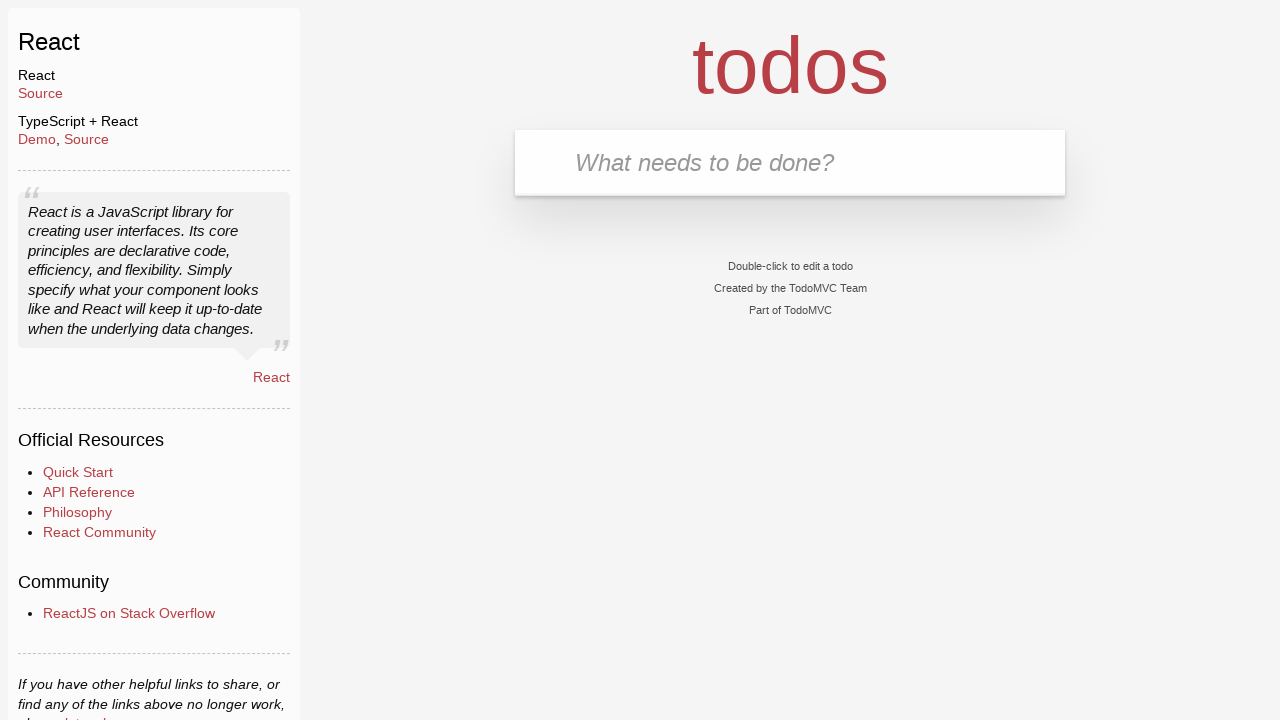

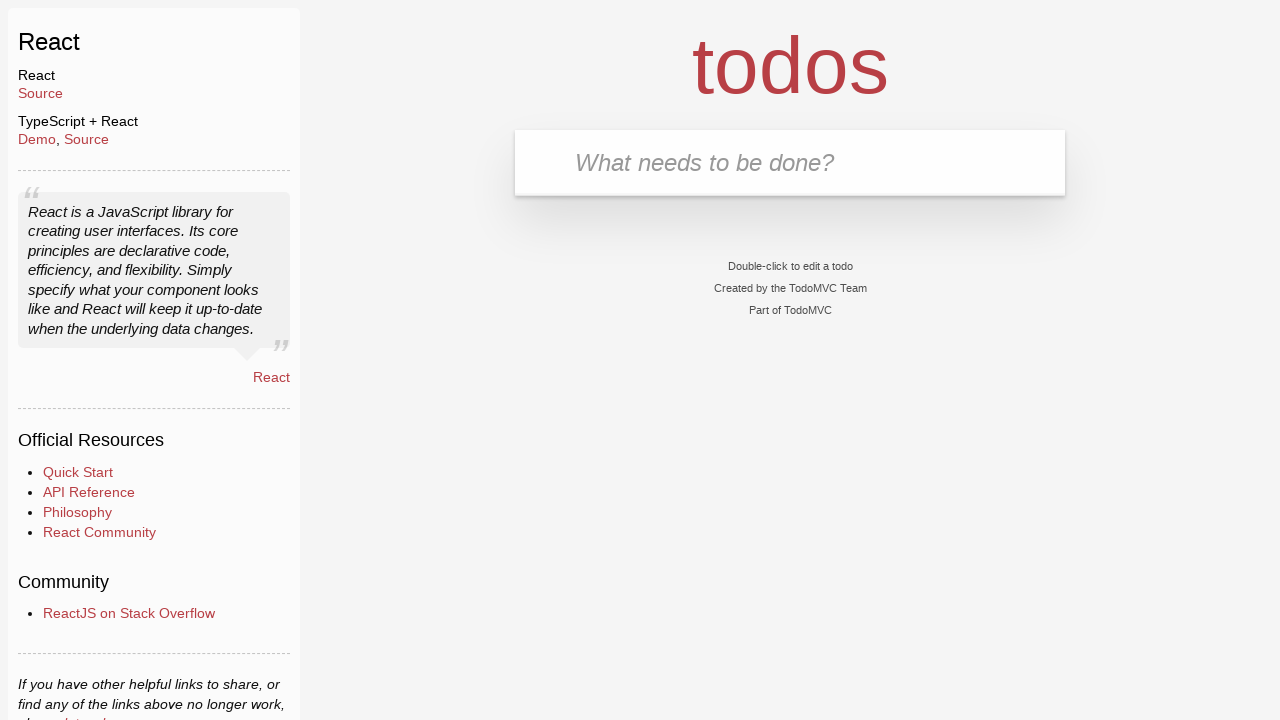